Tests dynamic content loading by clicking a start button and waiting for hidden content to become visible, then verifying the loaded text appears.

Starting URL: https://the-internet.herokuapp.com/dynamic_loading/1

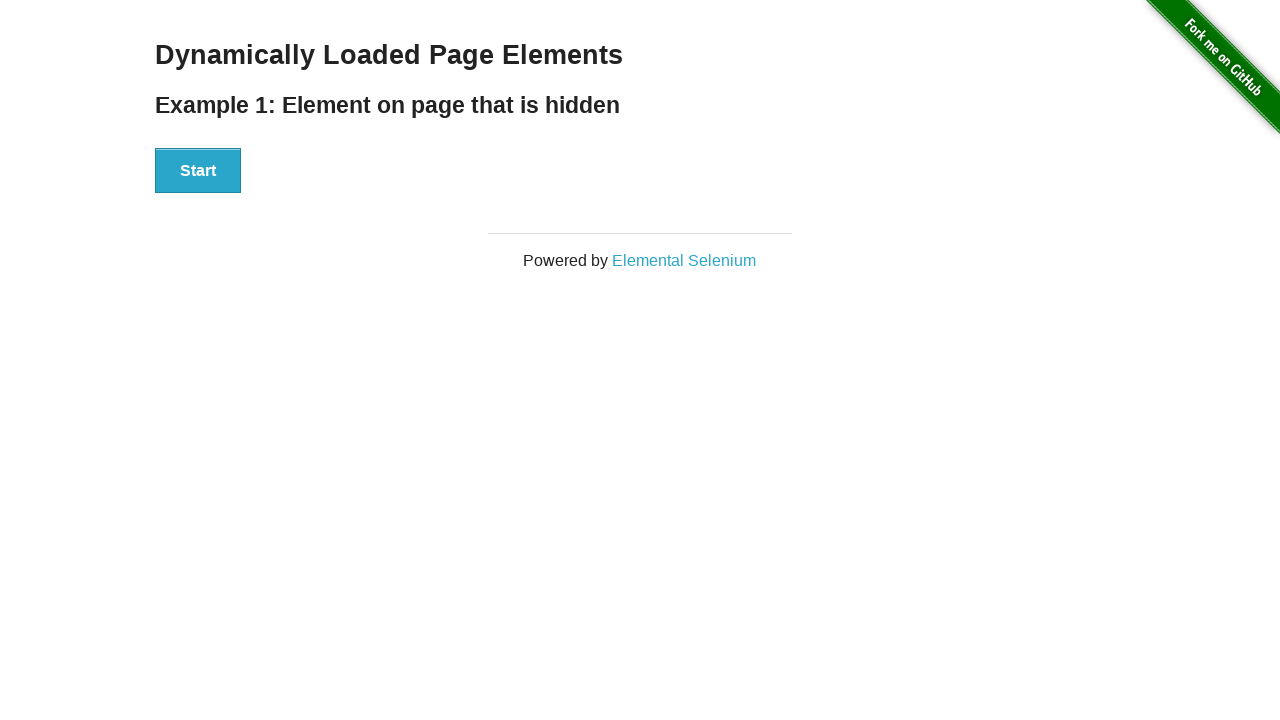

Clicked the start button to trigger dynamic content loading at (198, 171) on div#start button
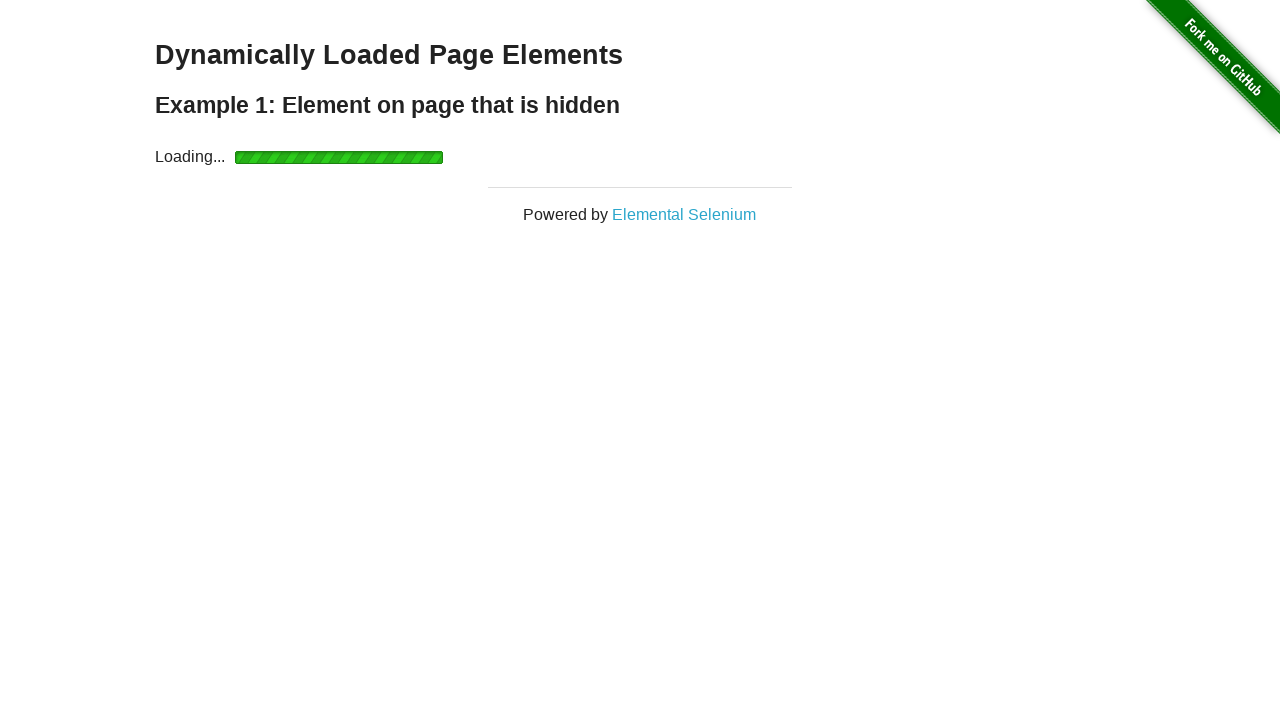

Waited for dynamically loaded content to appear
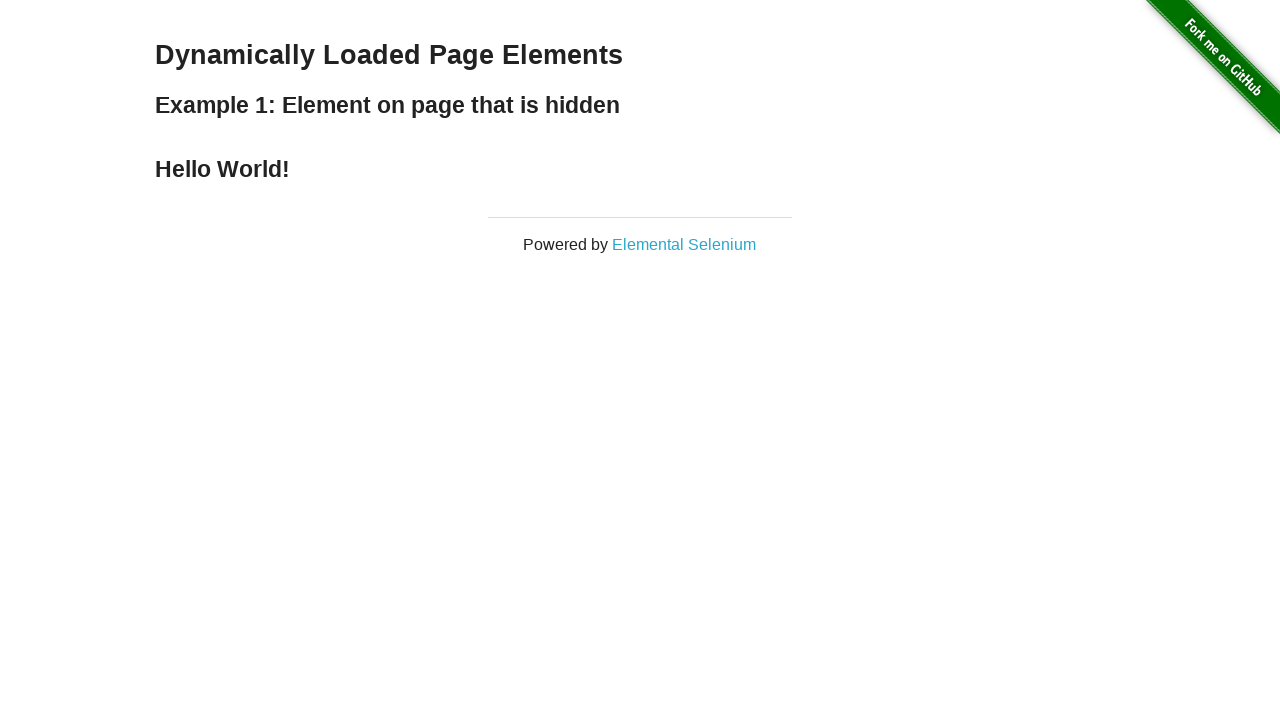

Retrieved finish text: Hello World!
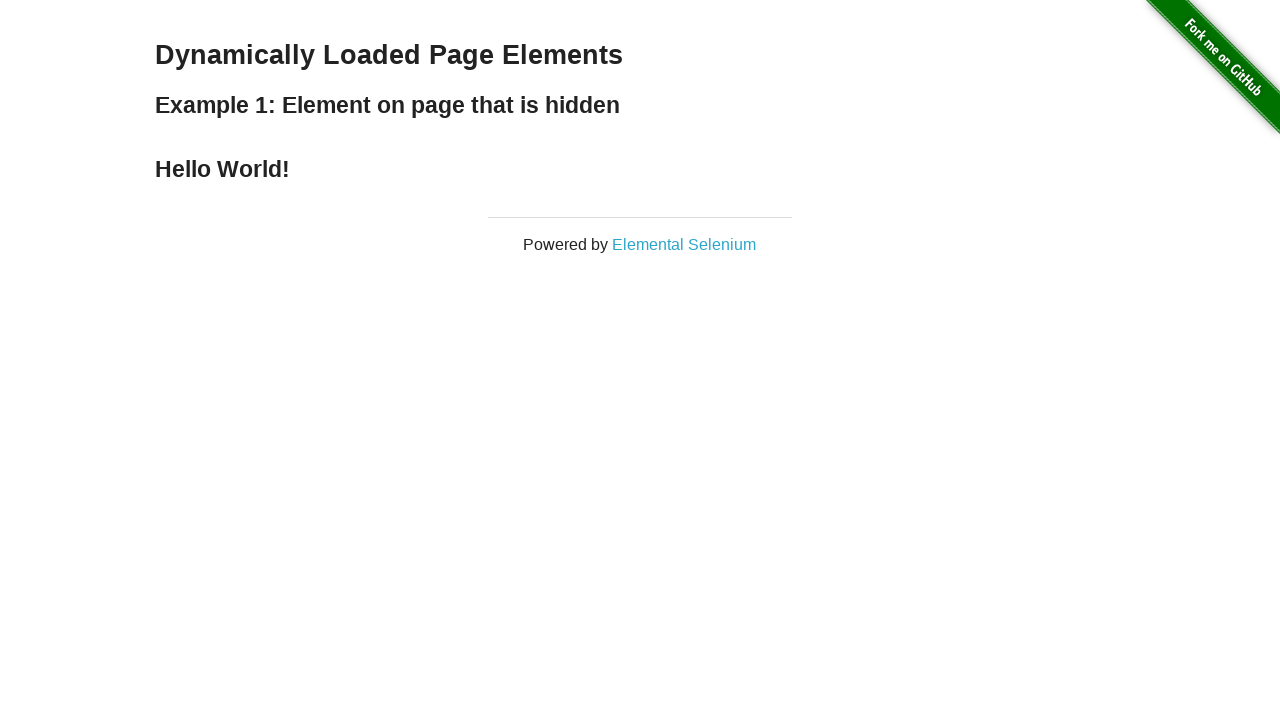

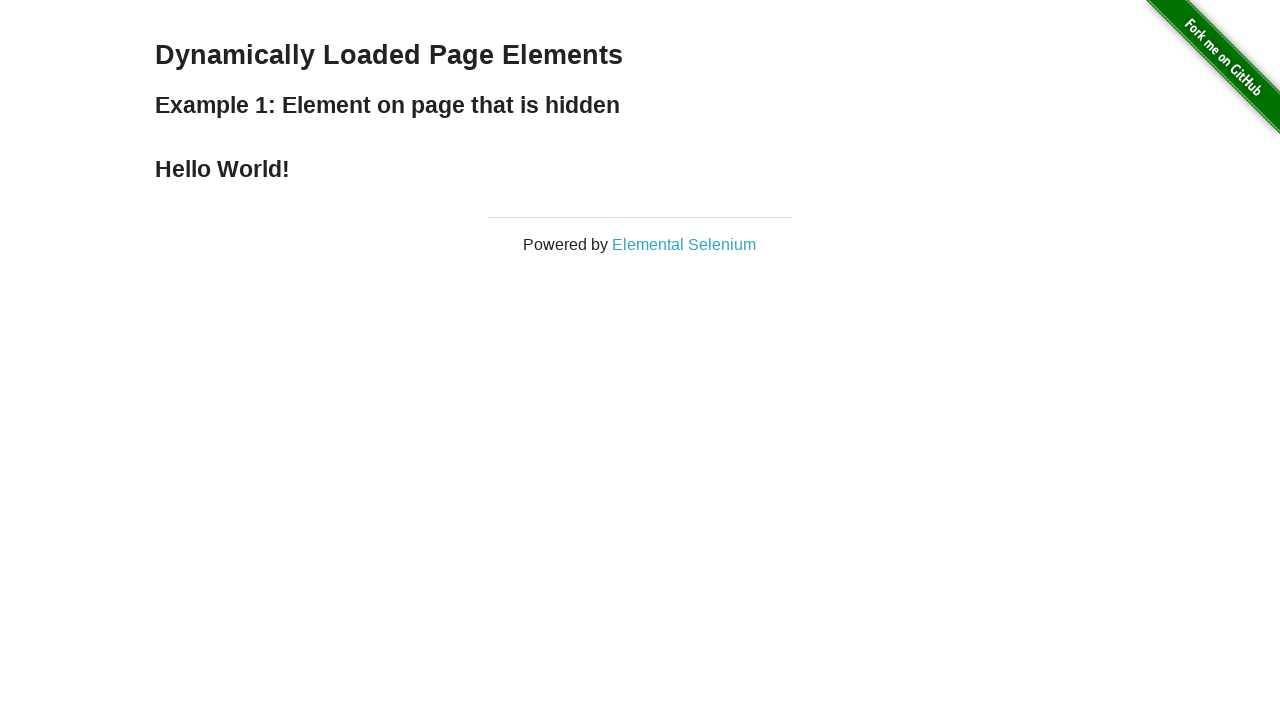